Verifies that the footer section of an OpenCart website contains expected links including "About Us", "Returns", "Specials", and "Wish List".

Starting URL: https://naveenautomationlabs.com/opencart/

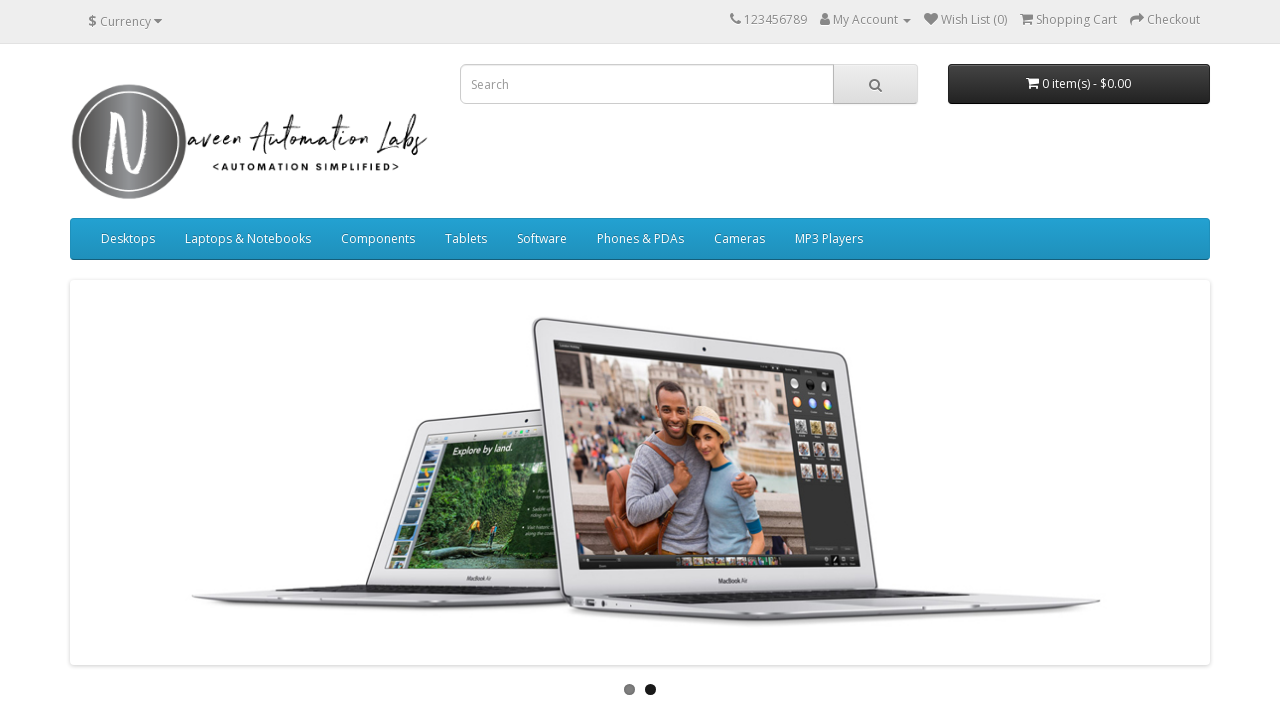

Waited for footer links to be present
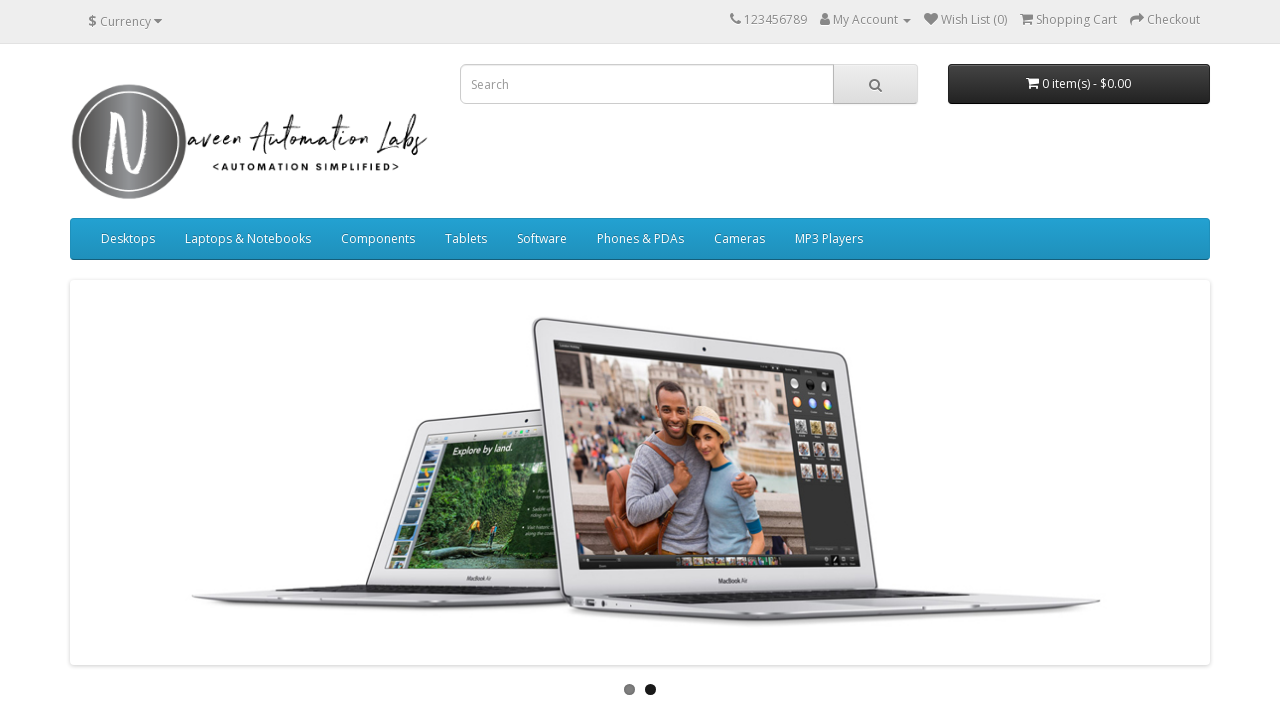

Located all footer links using XPath
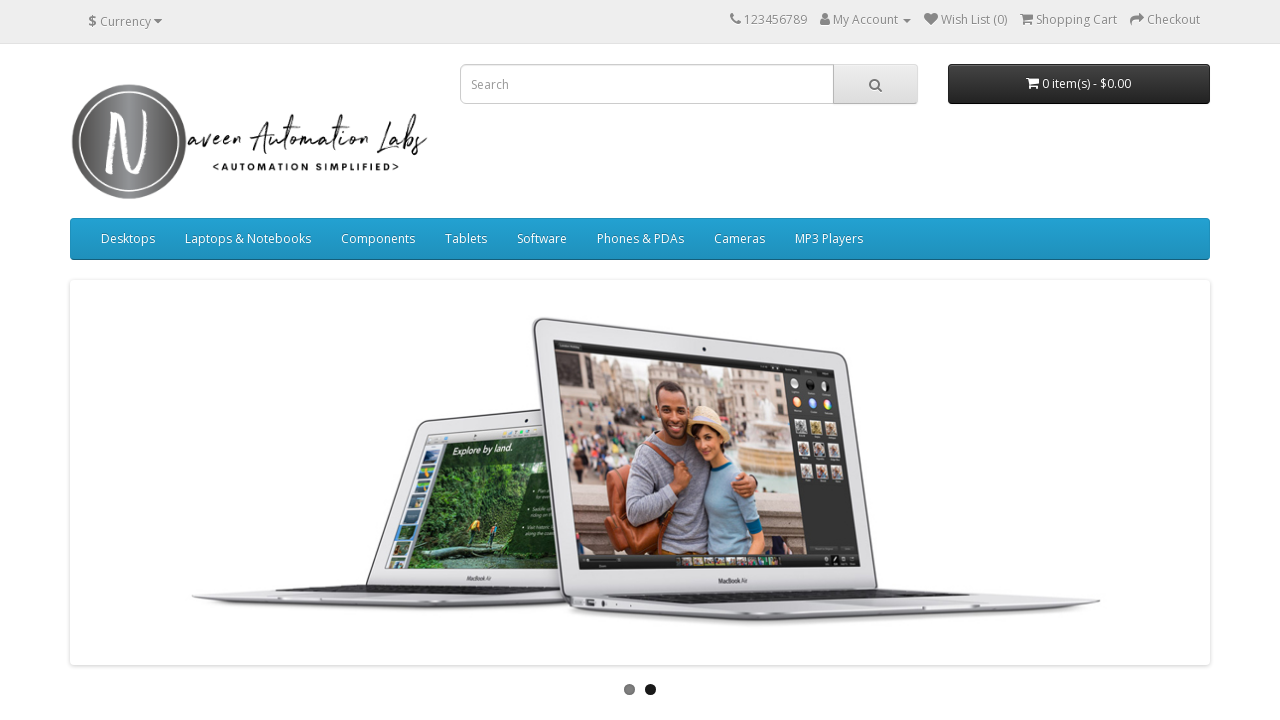

Retrieved footer links count: 16
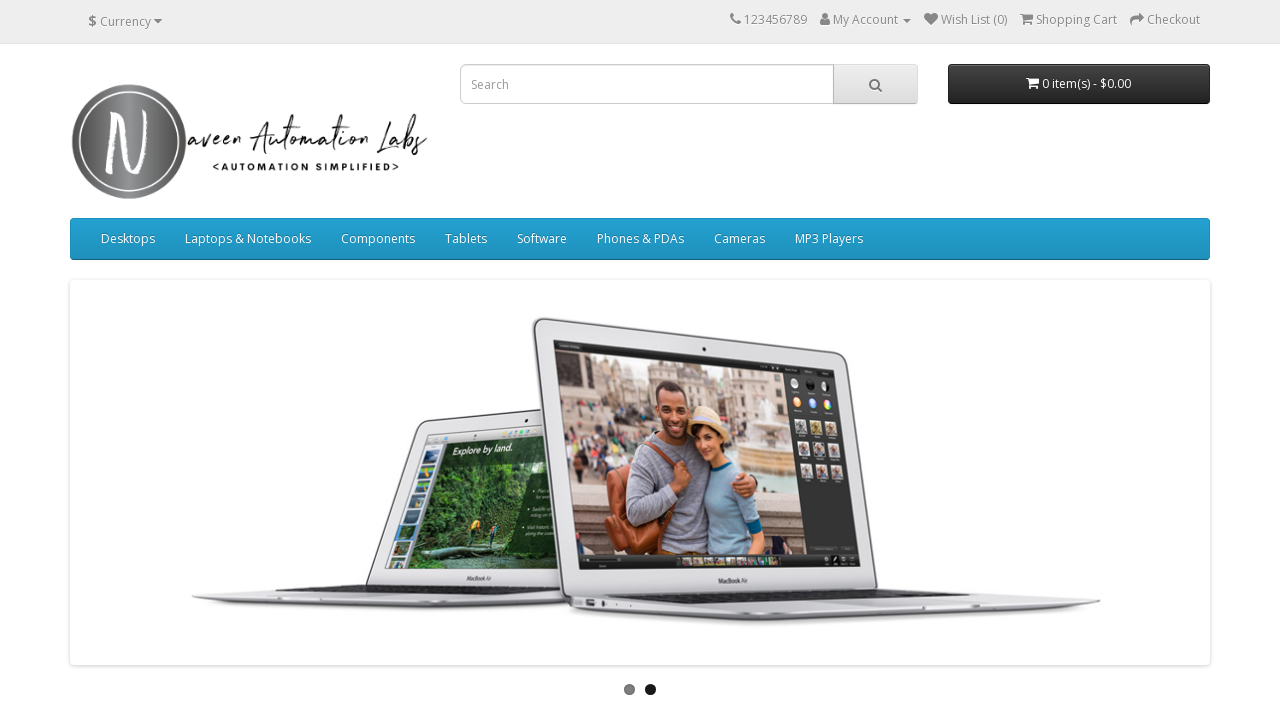

Retrieved text content from all footer links: ['About Us', 'Delivery Information', 'Privacy Policy', 'Terms & Conditions', 'Contact Us', 'Returns', 'Site Map', 'Brands', 'Gift Certificates', 'Affiliate', 'Specials', 'My Account', 'Order History', 'Wish List', 'Newsletter', 'OpenCart']
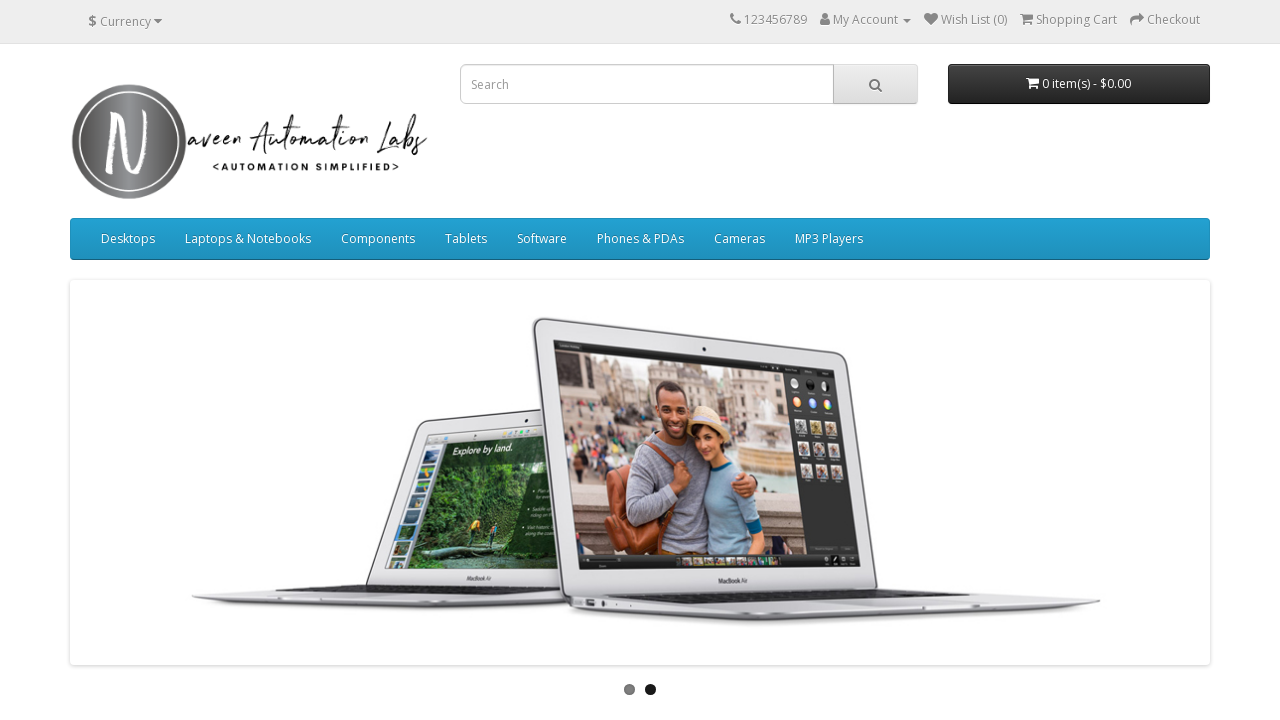

Verified expected footer links are present: True
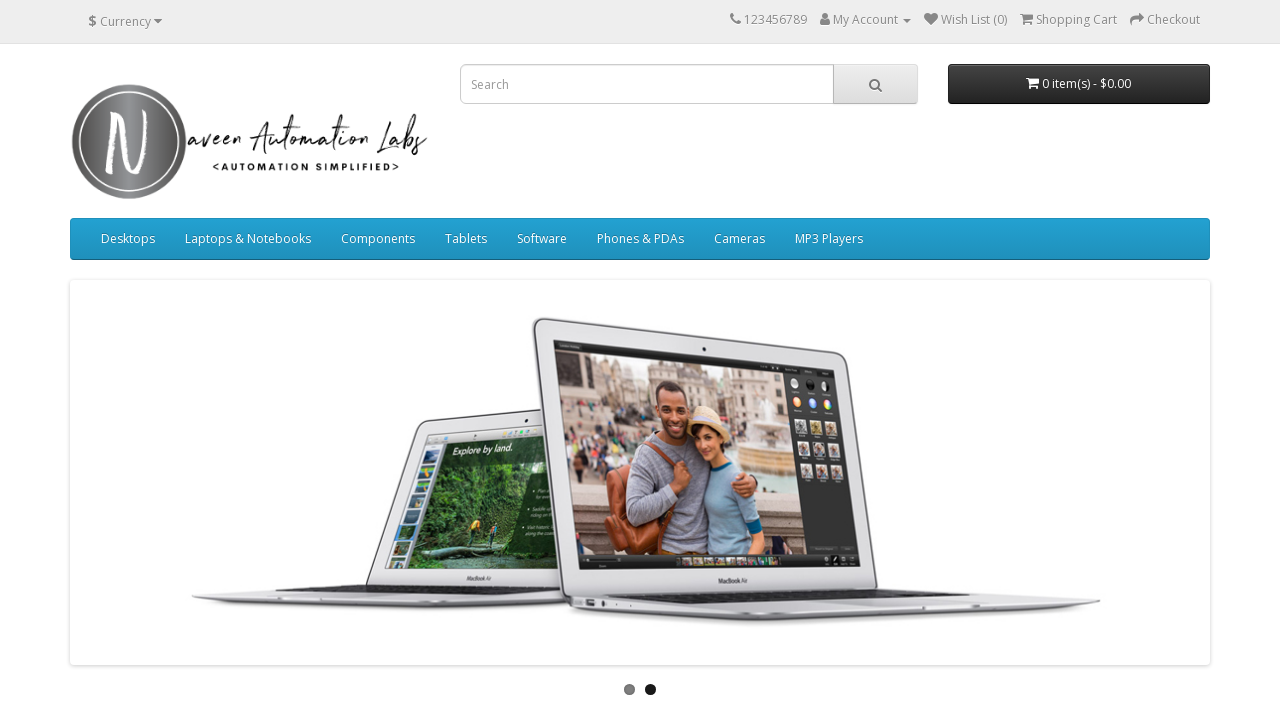

All expected footer links (About Us, Returns, Specials, Wish List) are present - TEST PASSED
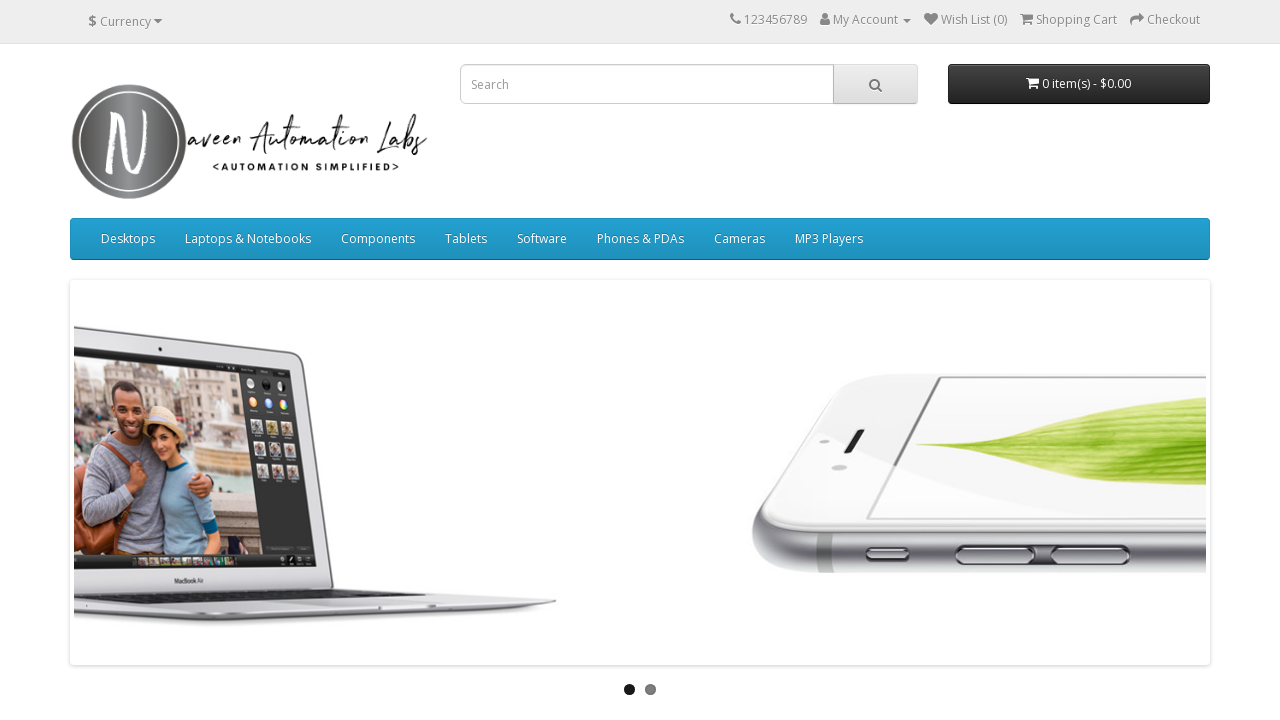

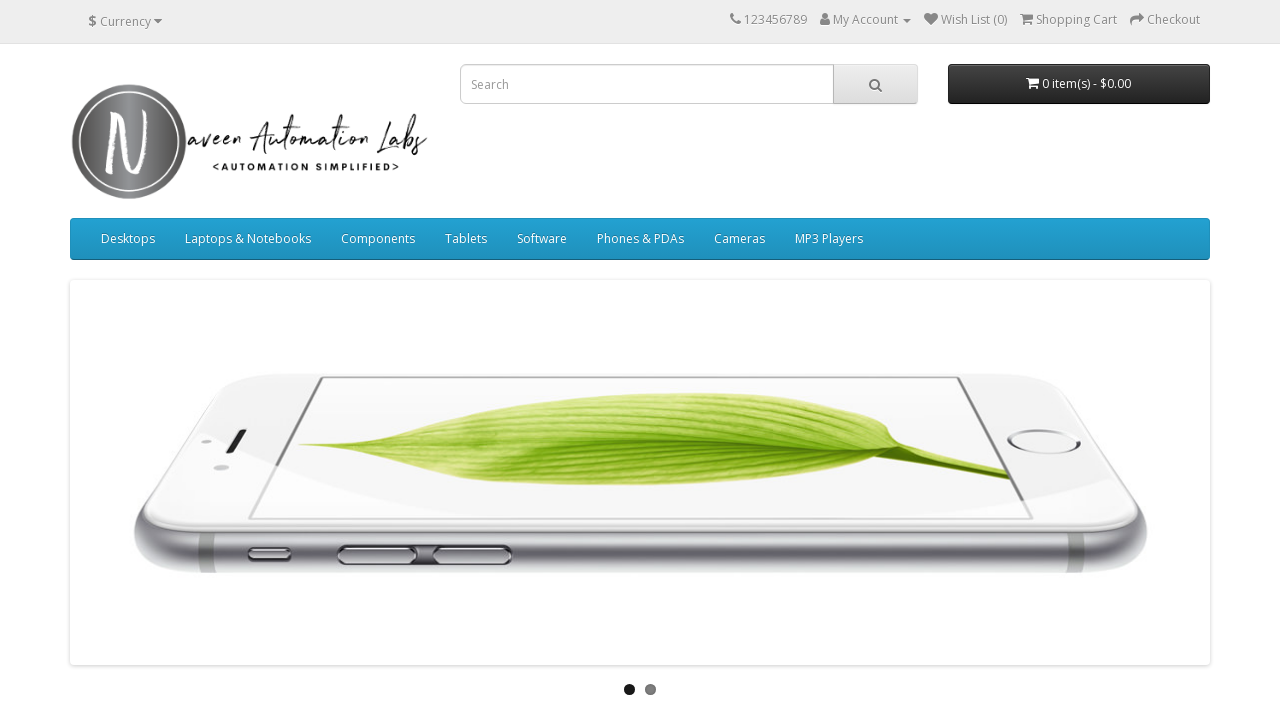